Tests form submission by navigating to the Forms section, filling out a practice form with name, gender, and phone number, then submitting and verifying the success message

Starting URL: https://demoqa.com/

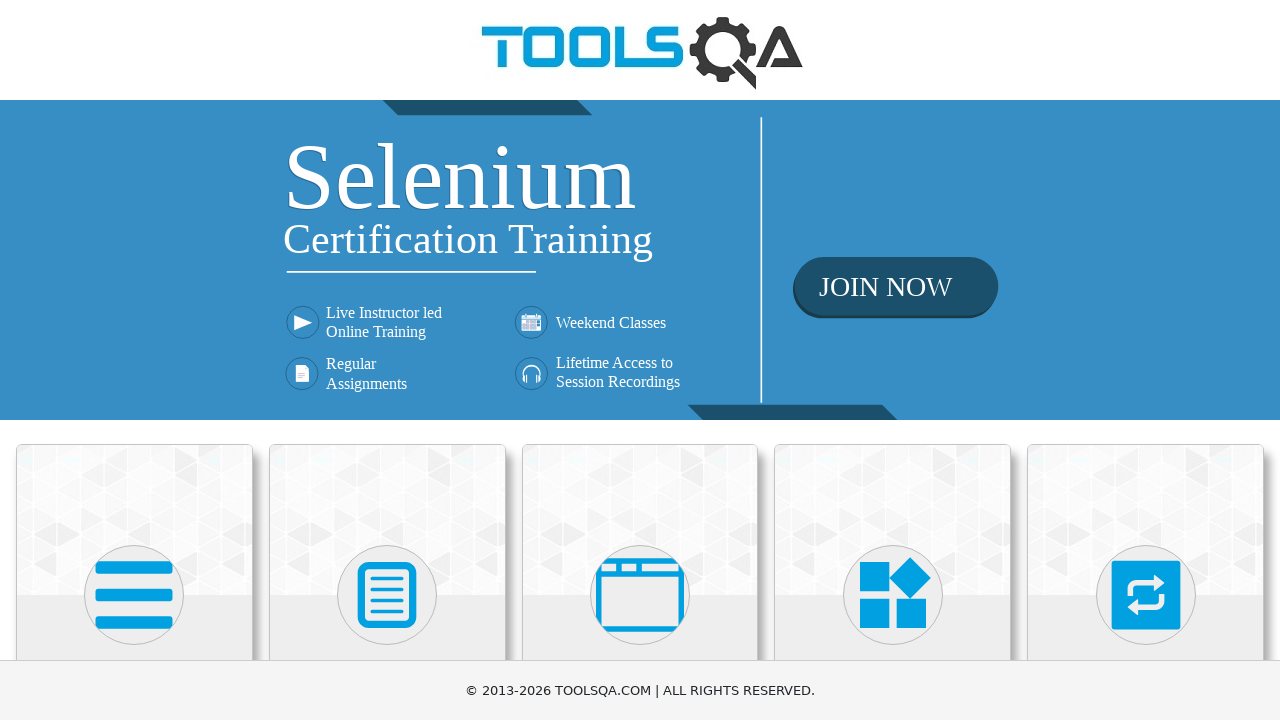

Scrolled Forms card into view
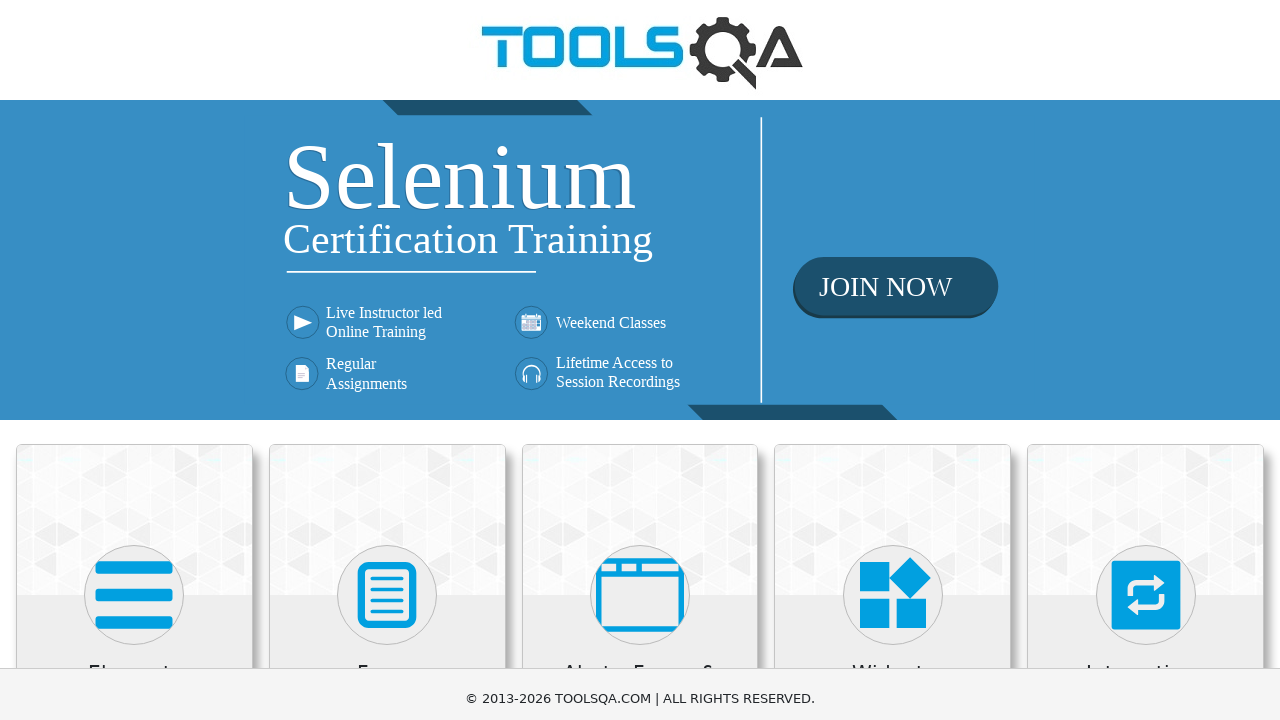

Clicked on Forms card to navigate to Forms section at (387, 12) on xpath=//h5[contains(text(), 'Forms')]
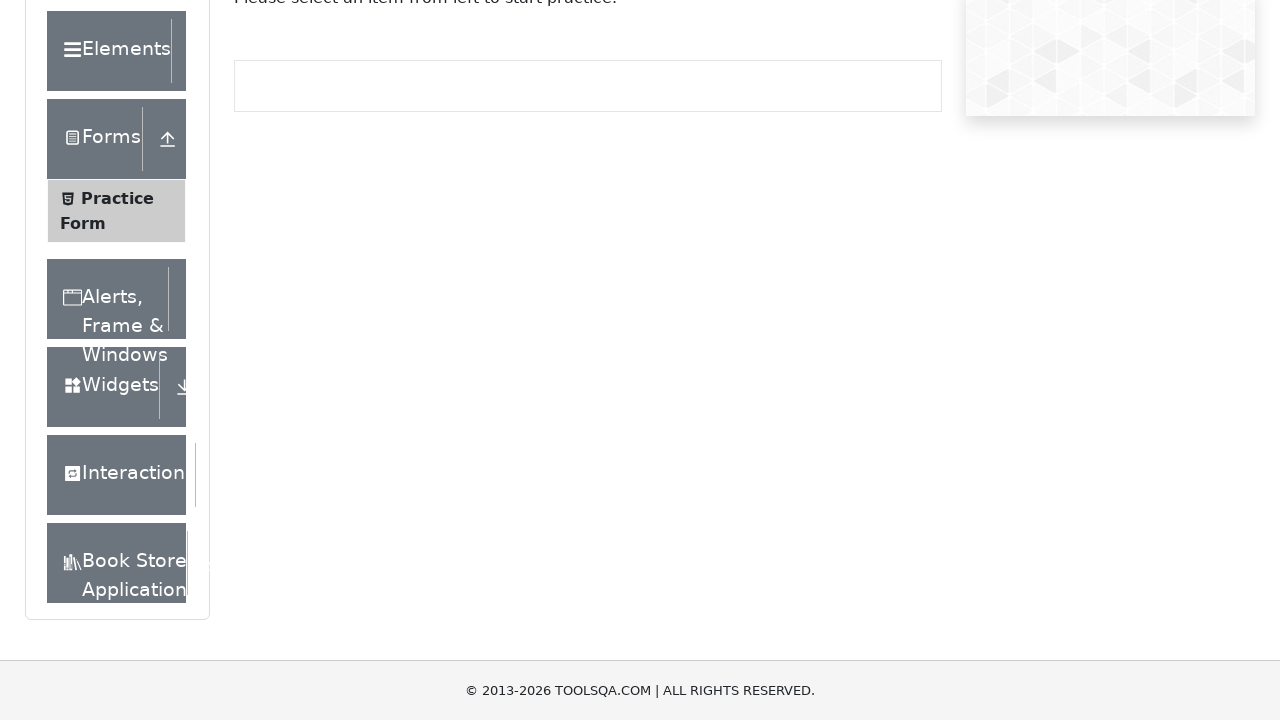

Clicked on Practice Form menu item at (117, 198) on xpath=//span[contains(text(), 'Practice Form')]
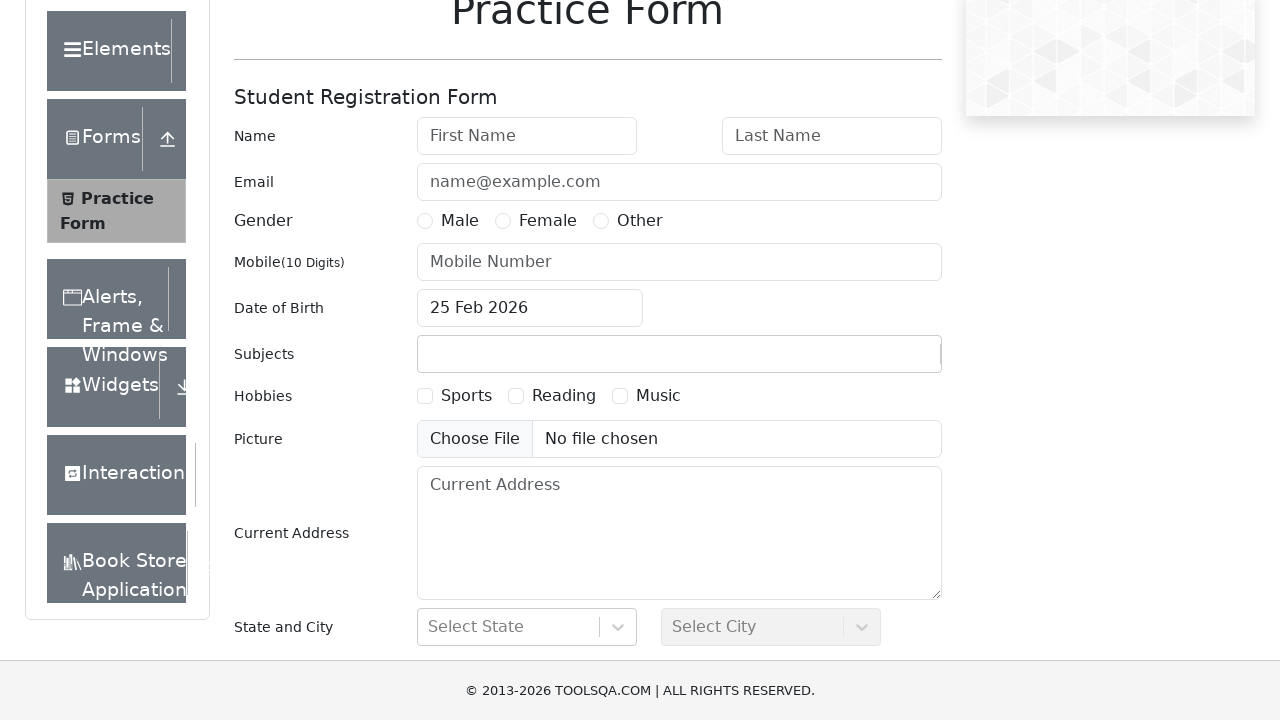

Filled first name field with 'John' on //input[@id='firstName']
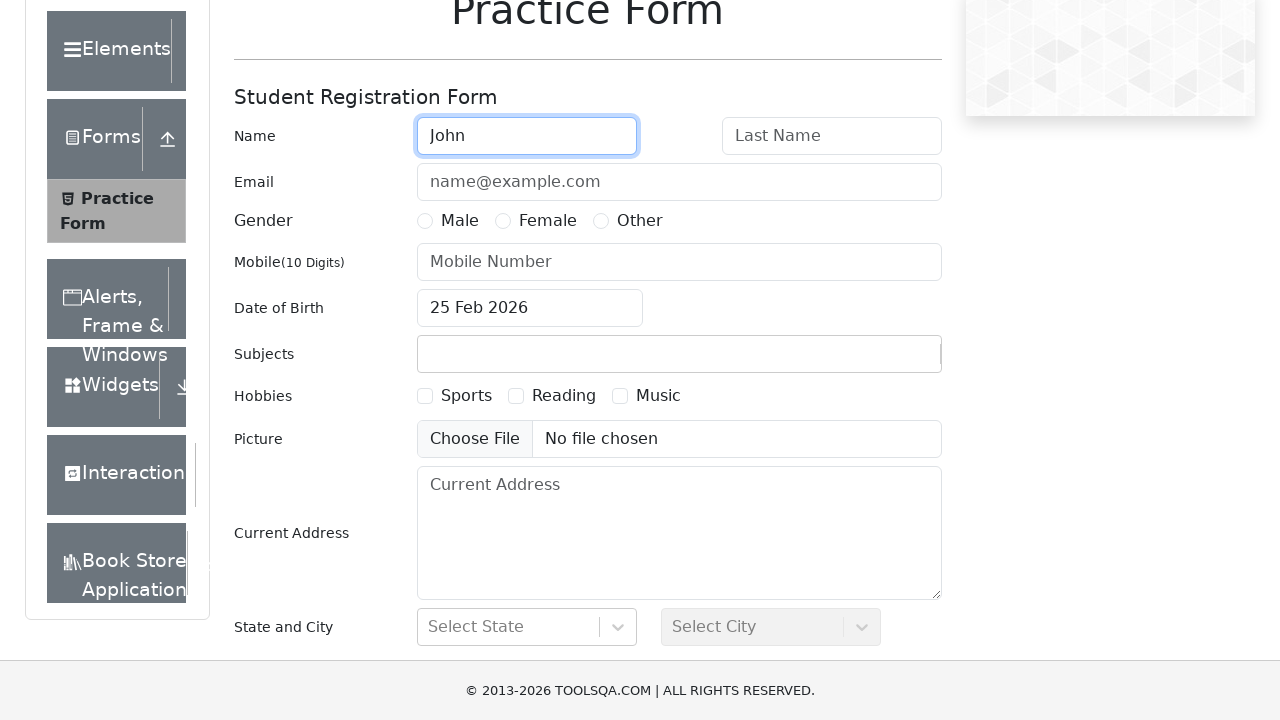

Filled last name field with 'Smith' on //input[@id='lastName']
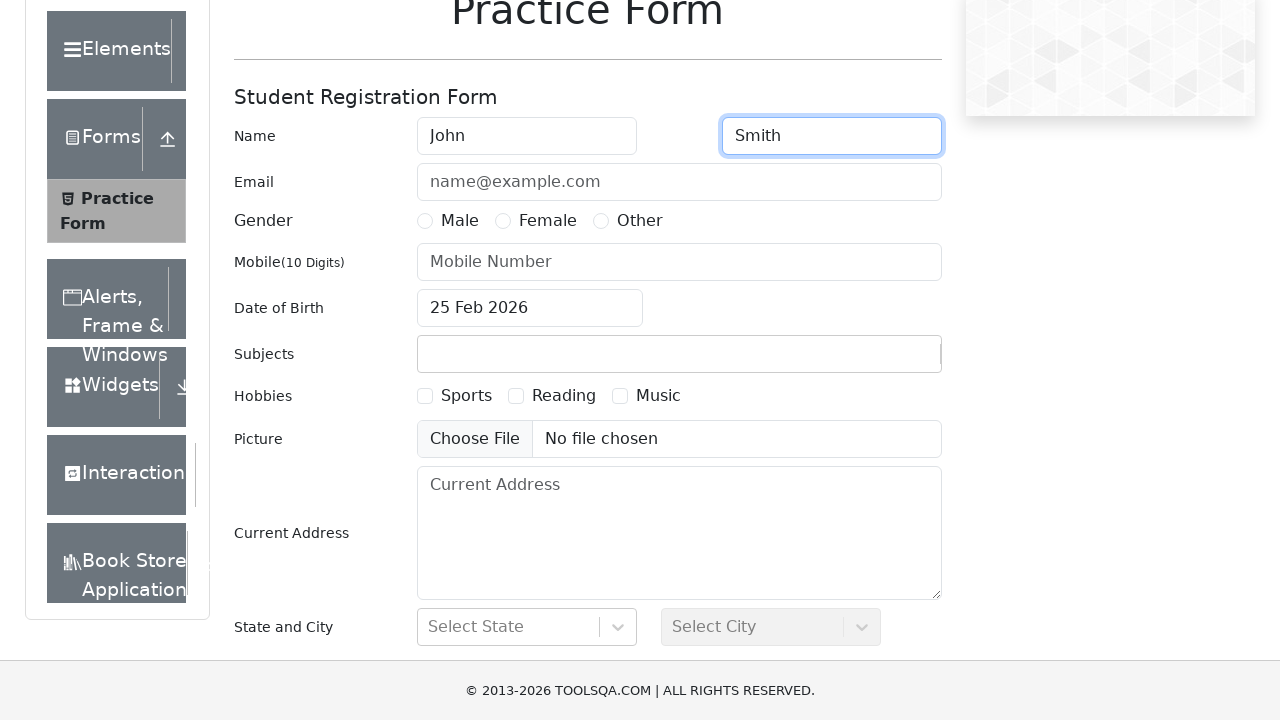

Selected gender radio button (Male)
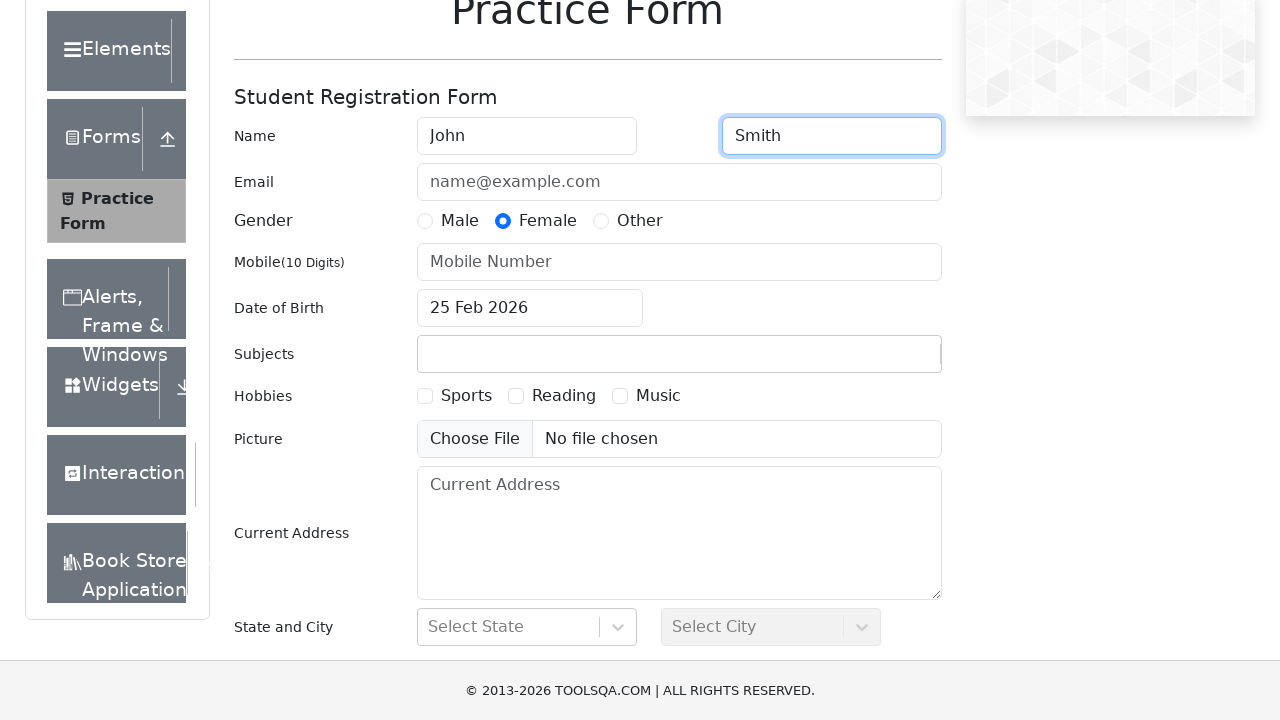

Filled phone number field with '9876543210' on //input[@id='userNumber']
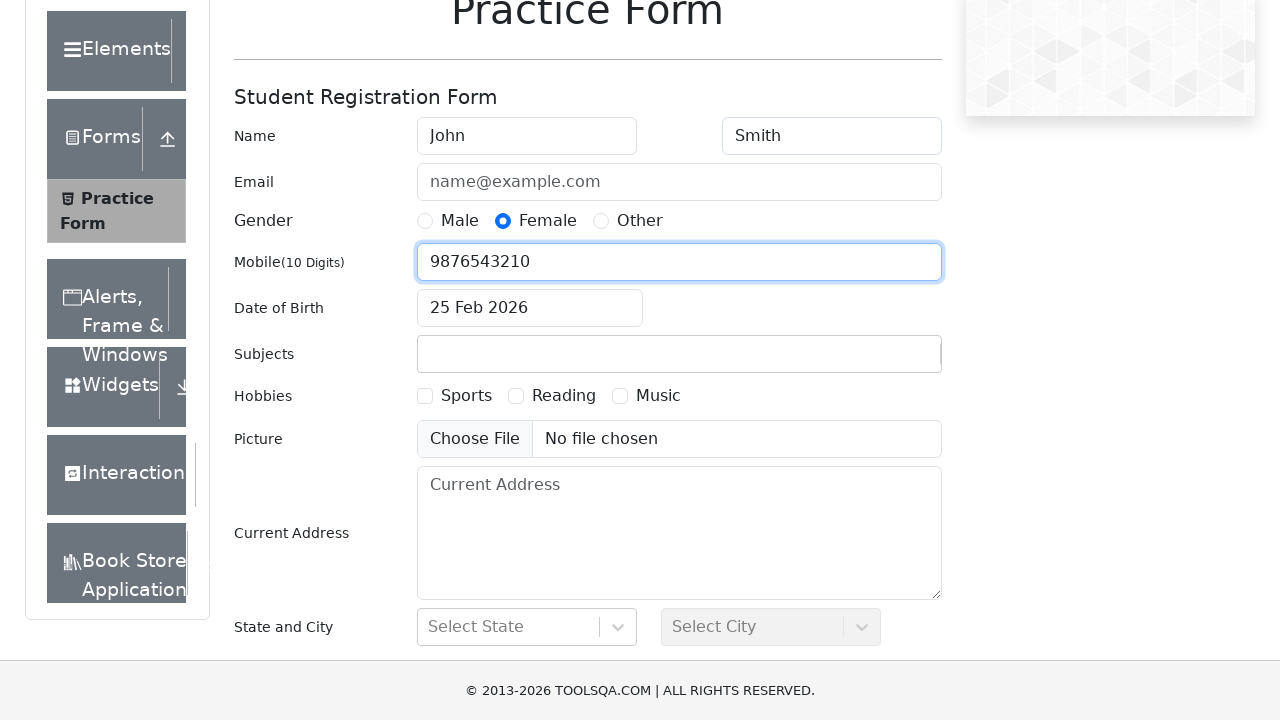

Scrolled submit button into view
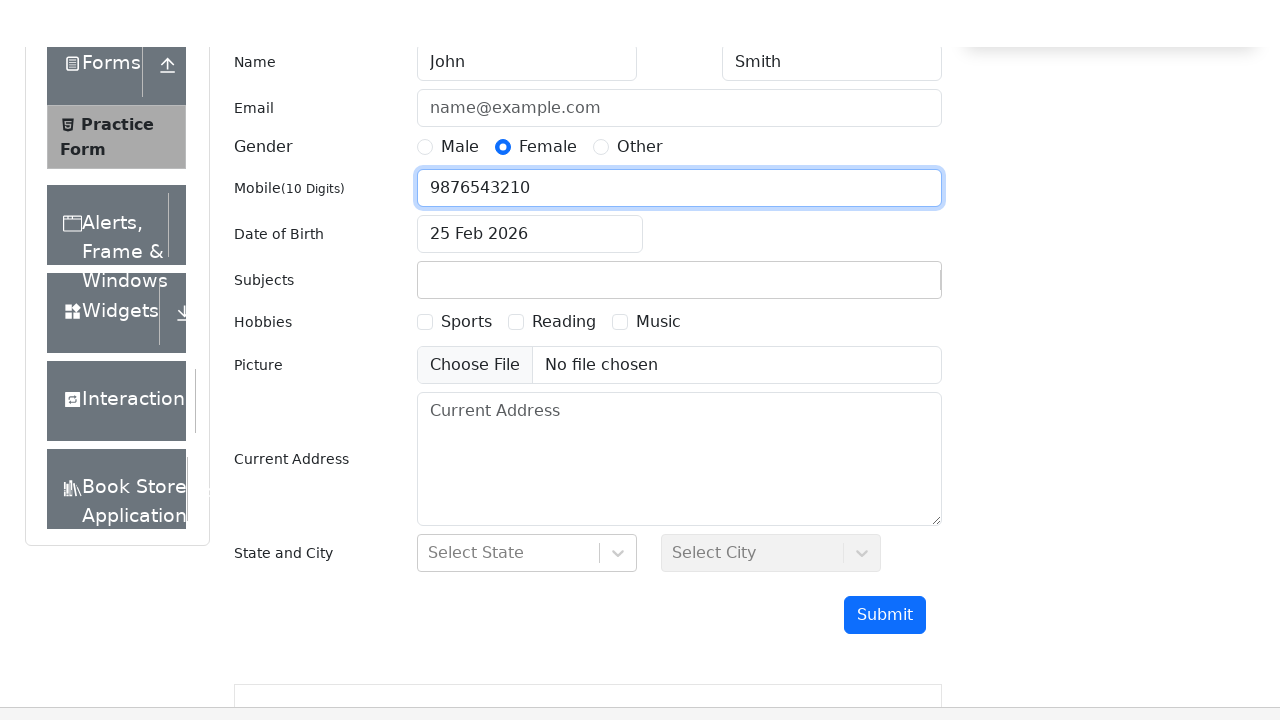

Clicked submit button to submit the practice form at (885, 499) on xpath=//button[@id='submit']
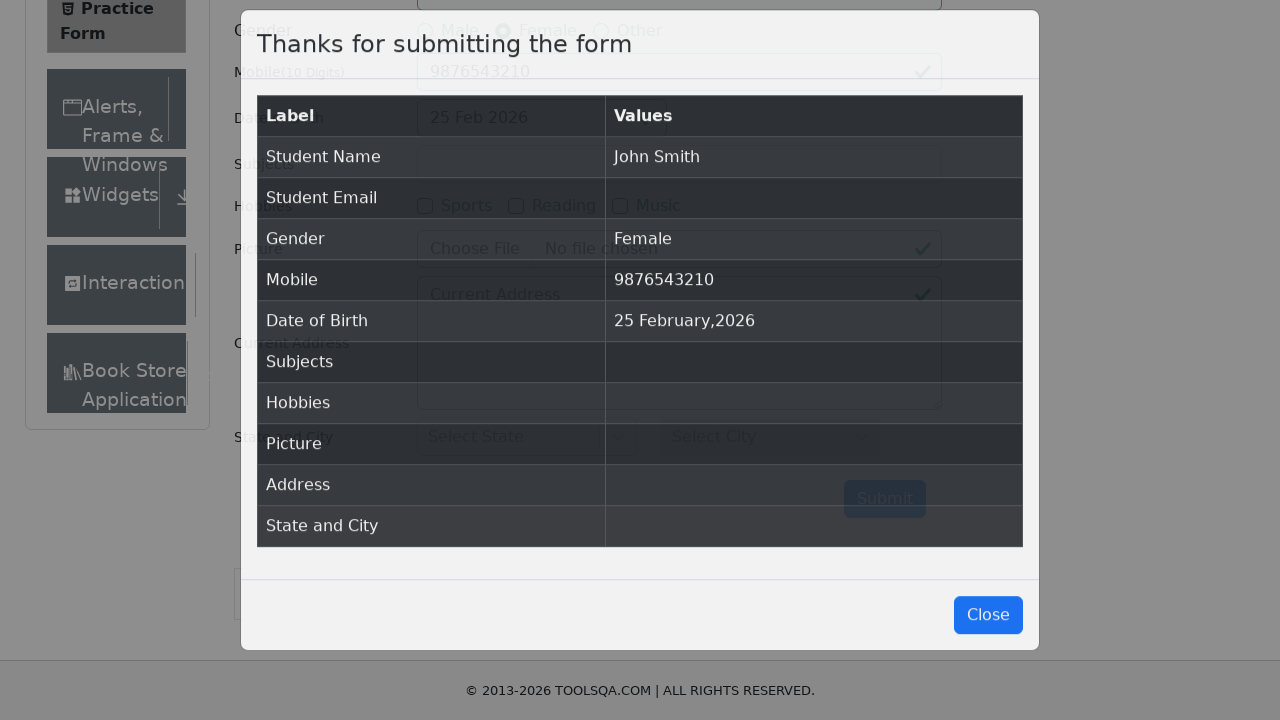

Verified success message modal appeared with 'Thanks for submitting the form' text
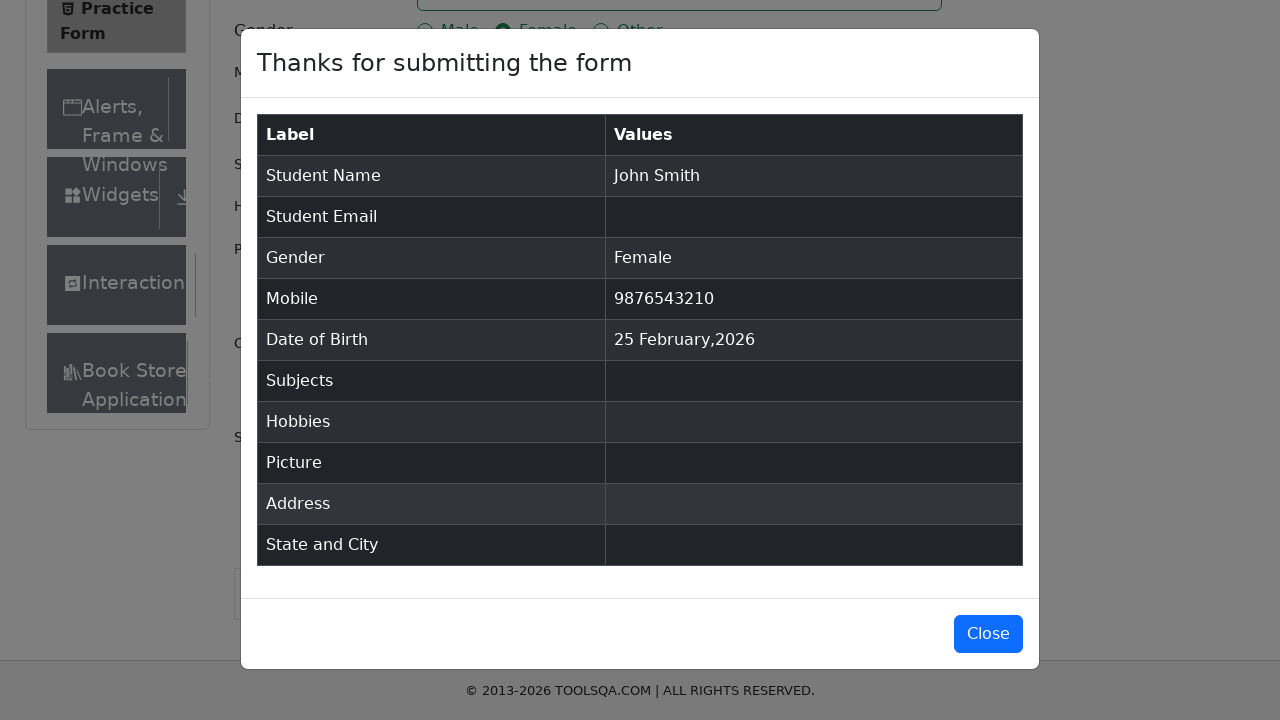

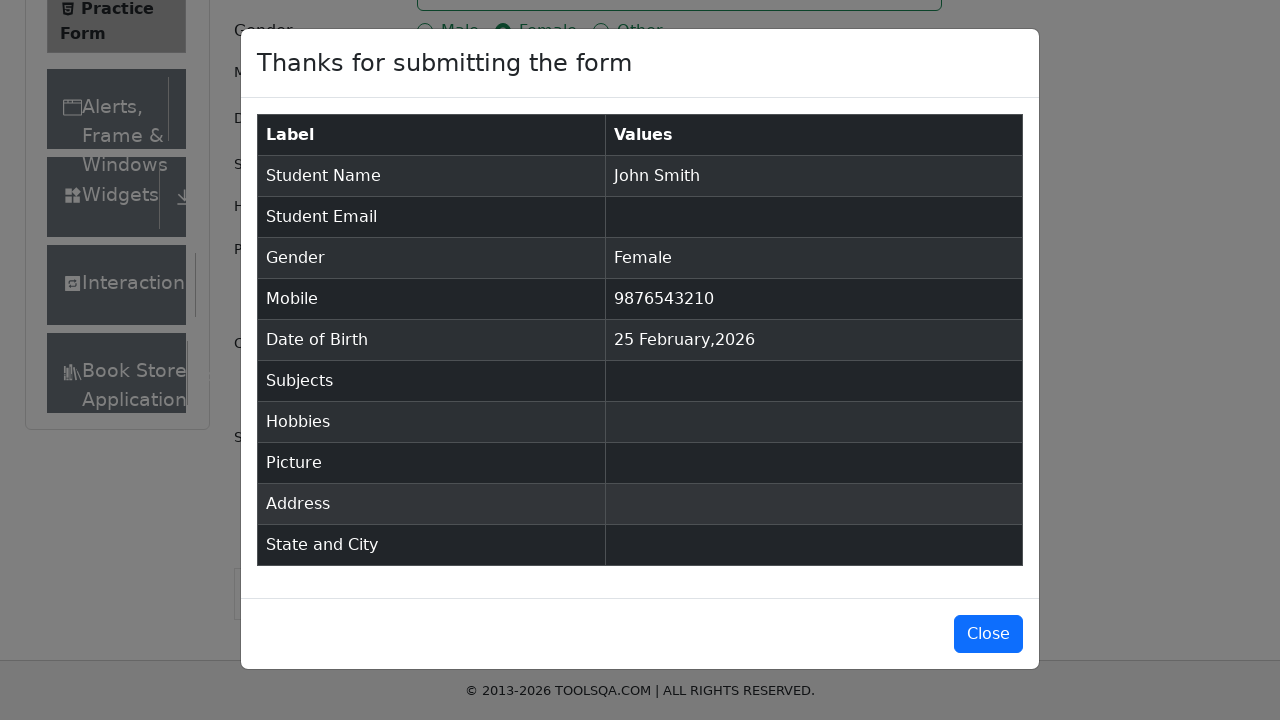